Verifies that descriptive text is present on the page with expected content and checks font size

Starting URL: https://www.glendale.com

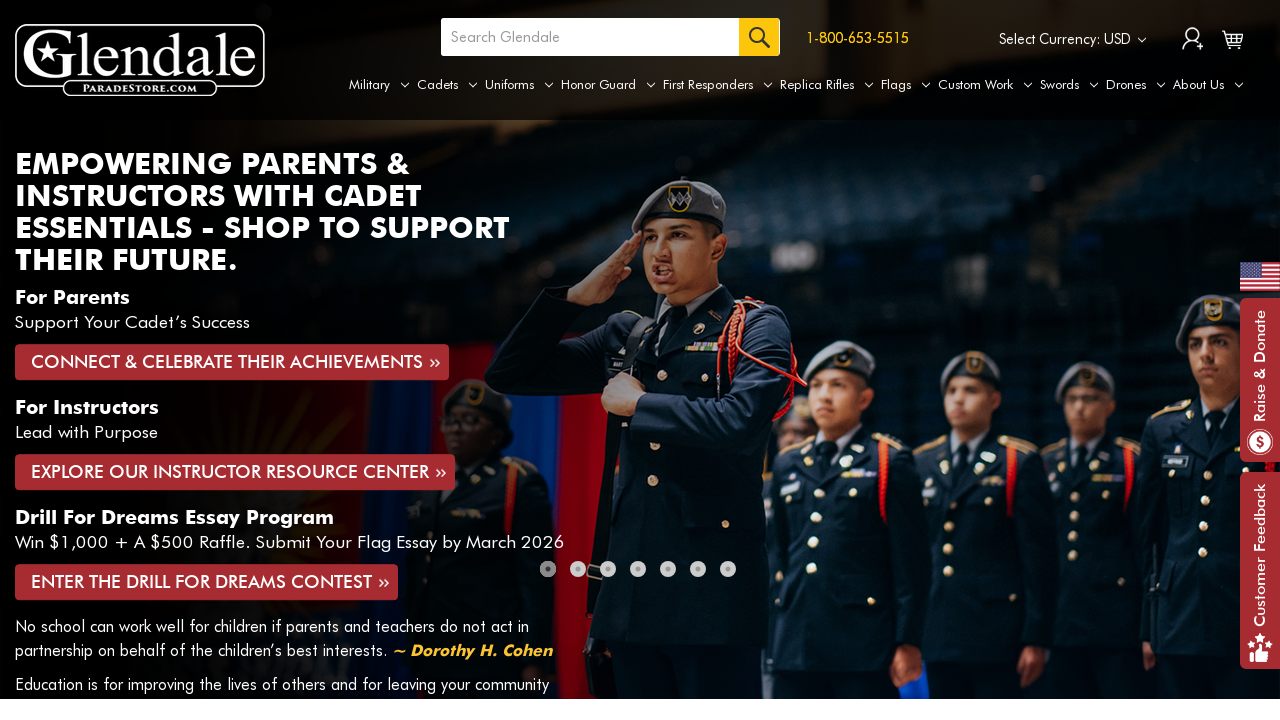

Hovered over Uniforms tab to display submenu at (519, 85) on xpath=//a[@aria-label='Uniforms']
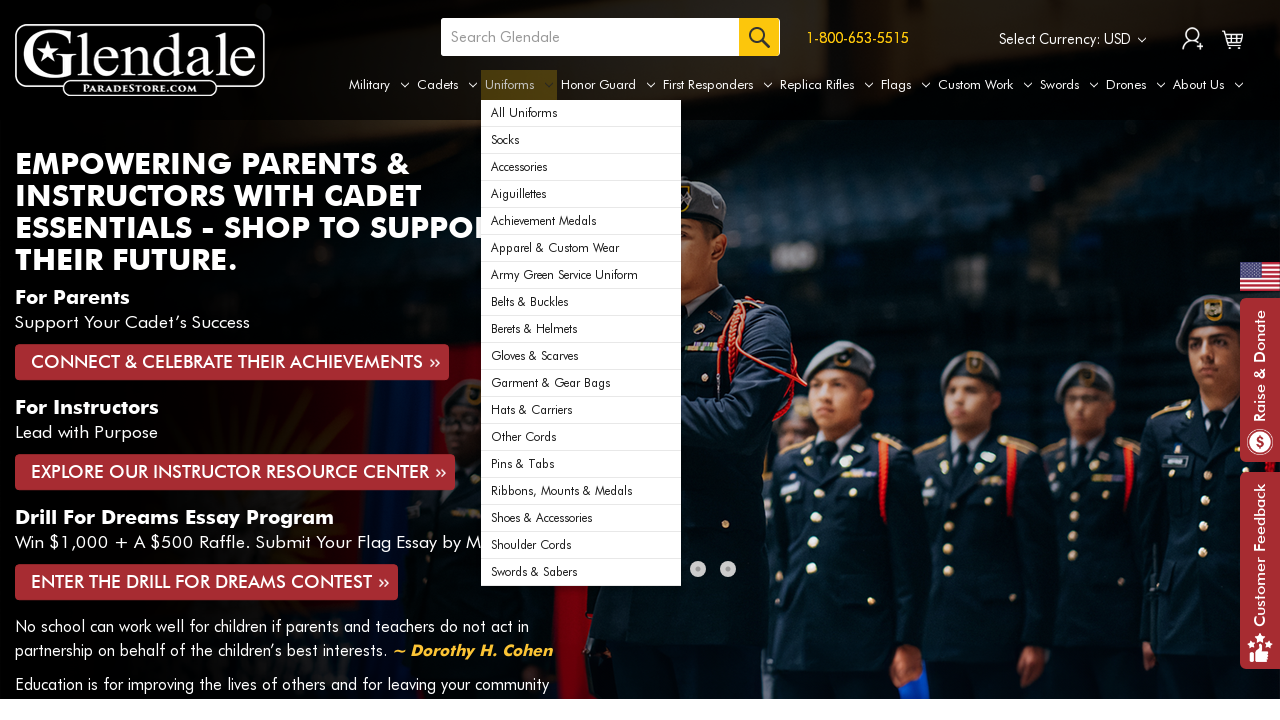

Clicked on Belts & Buckles option in submenu at (581, 302) on xpath=//div[@id='navPages-29']/ul[@class='navPage-subMenu-list']/li[8]/a
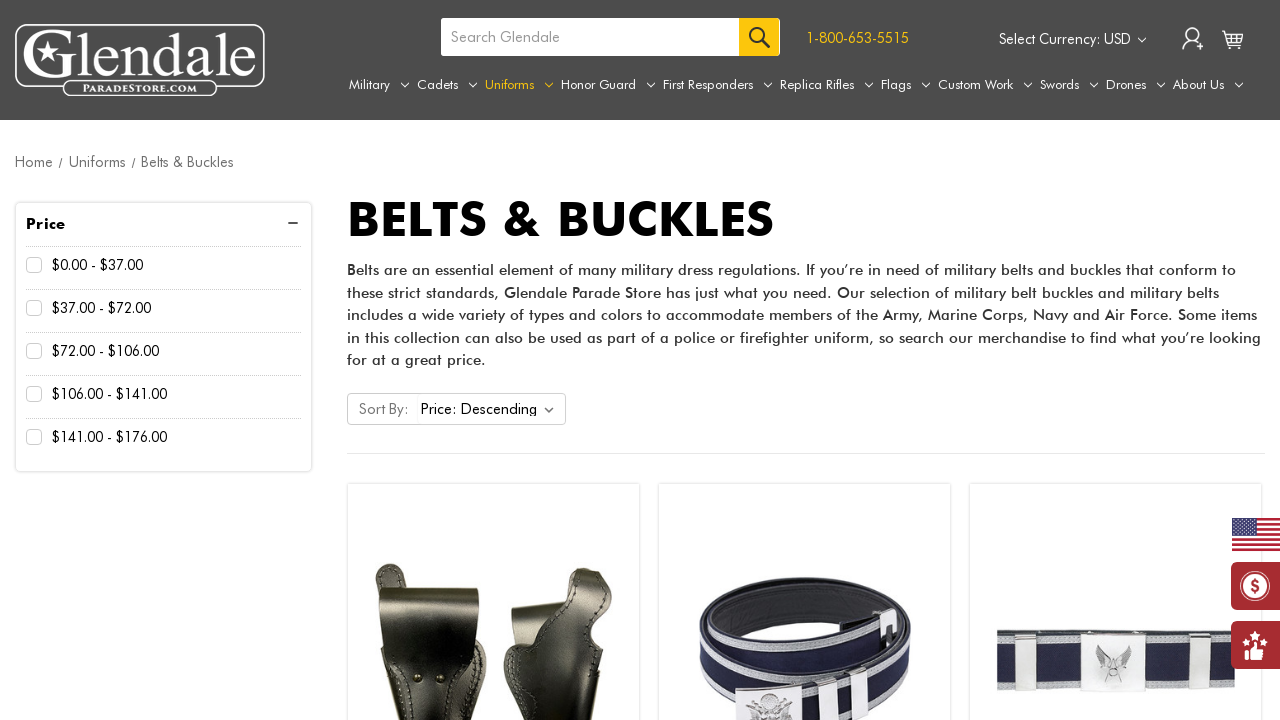

Located descriptive text element
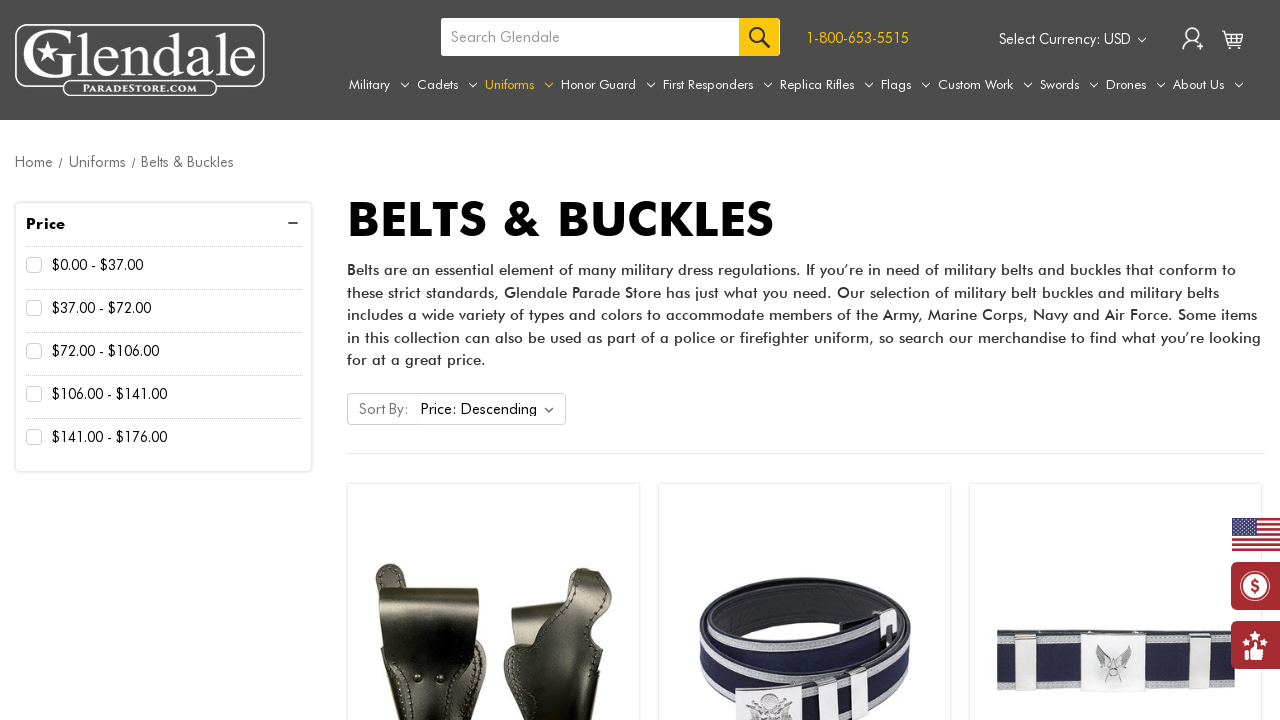

Verified descriptive text is visible
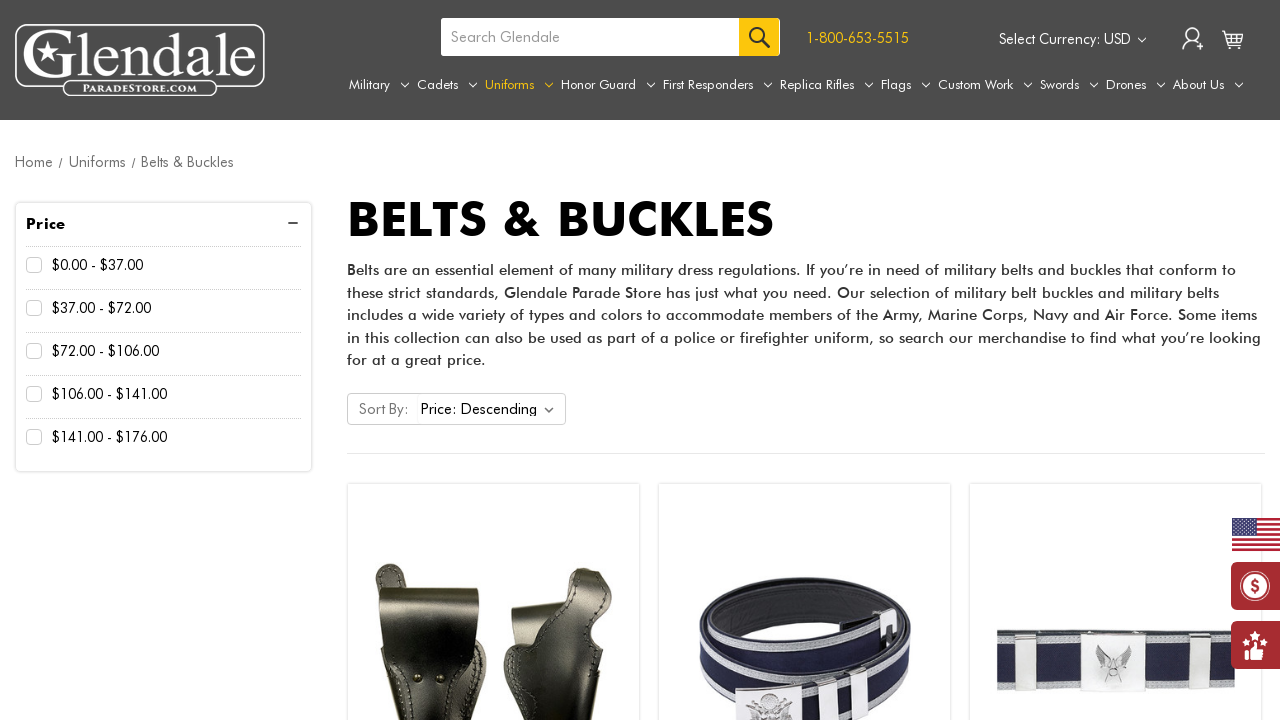

Verified expected text content is present in element
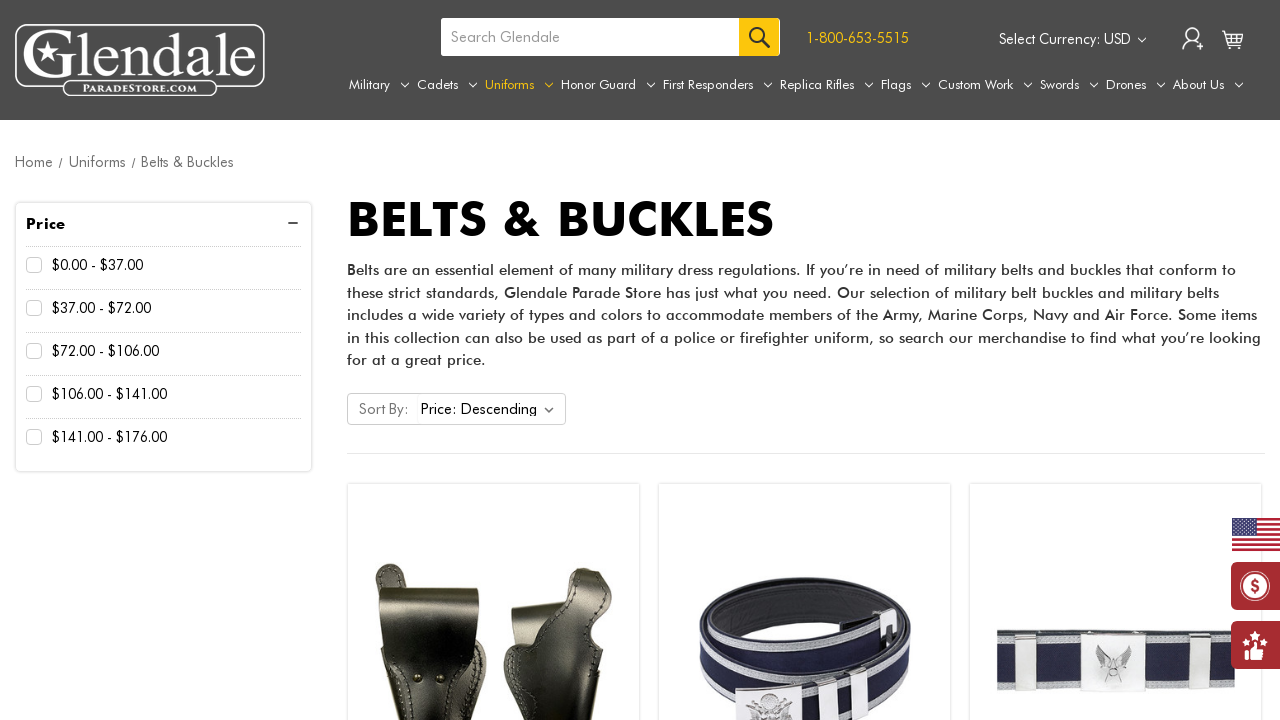

Retrieved computed font size: 15px
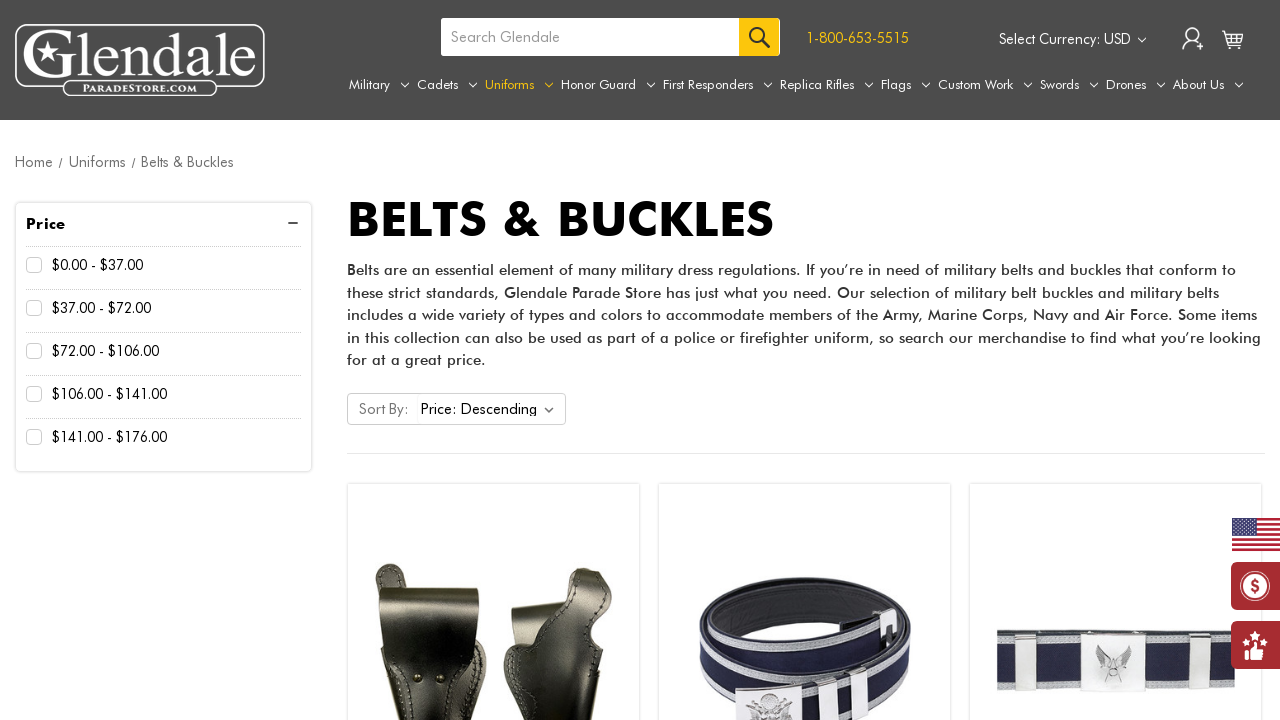

Printed font size result: 15px
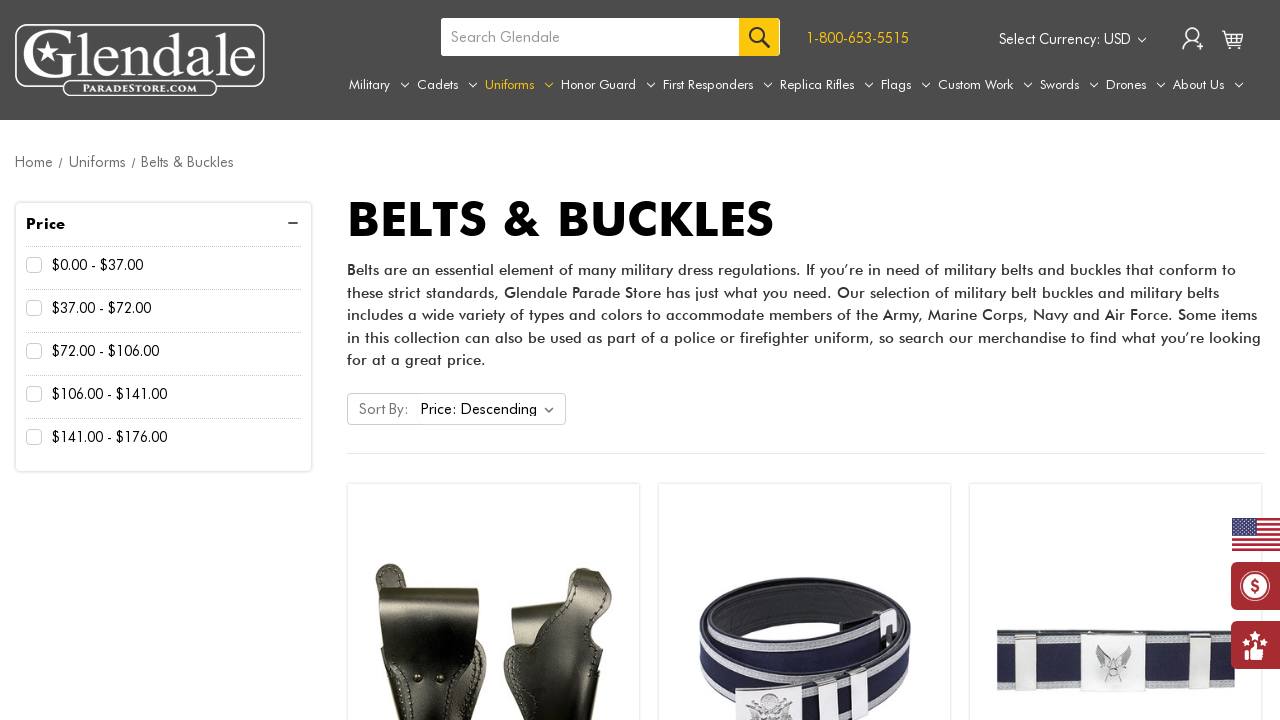

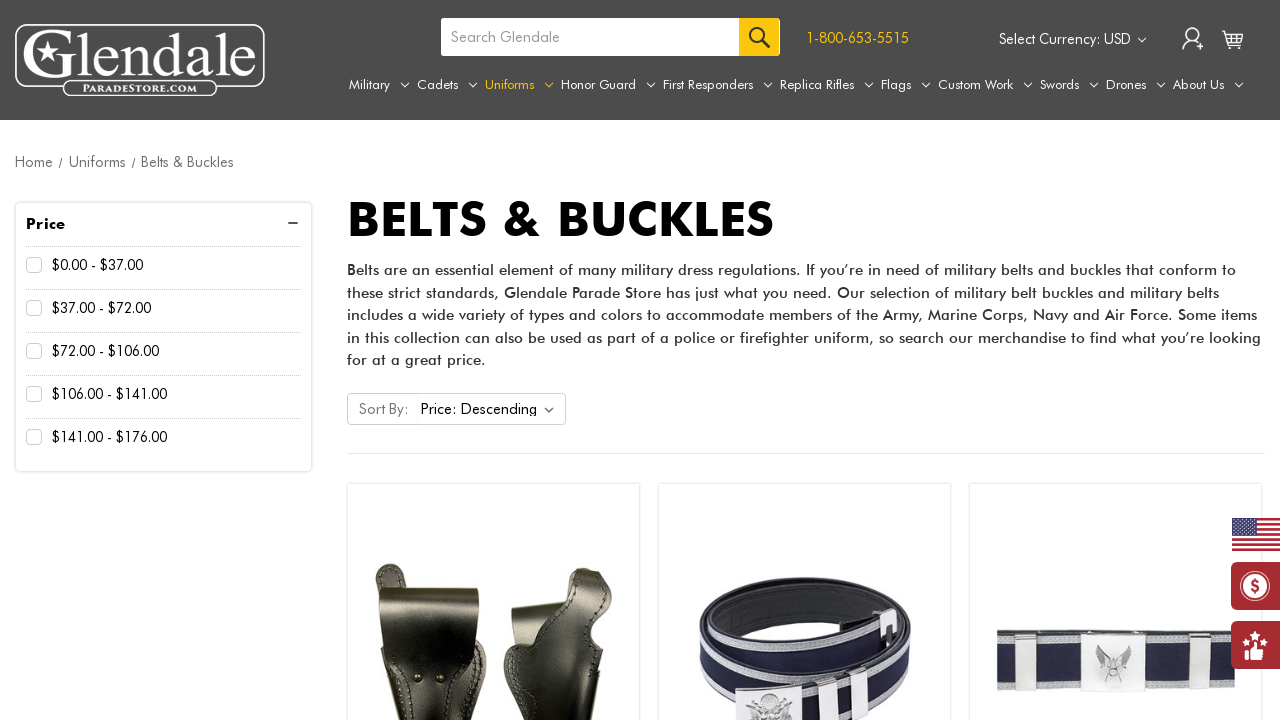